Navigates to News section, scrolls to PATO Lounge section, and clicks on the article

Starting URL: https://removalsorpington.co.uk/

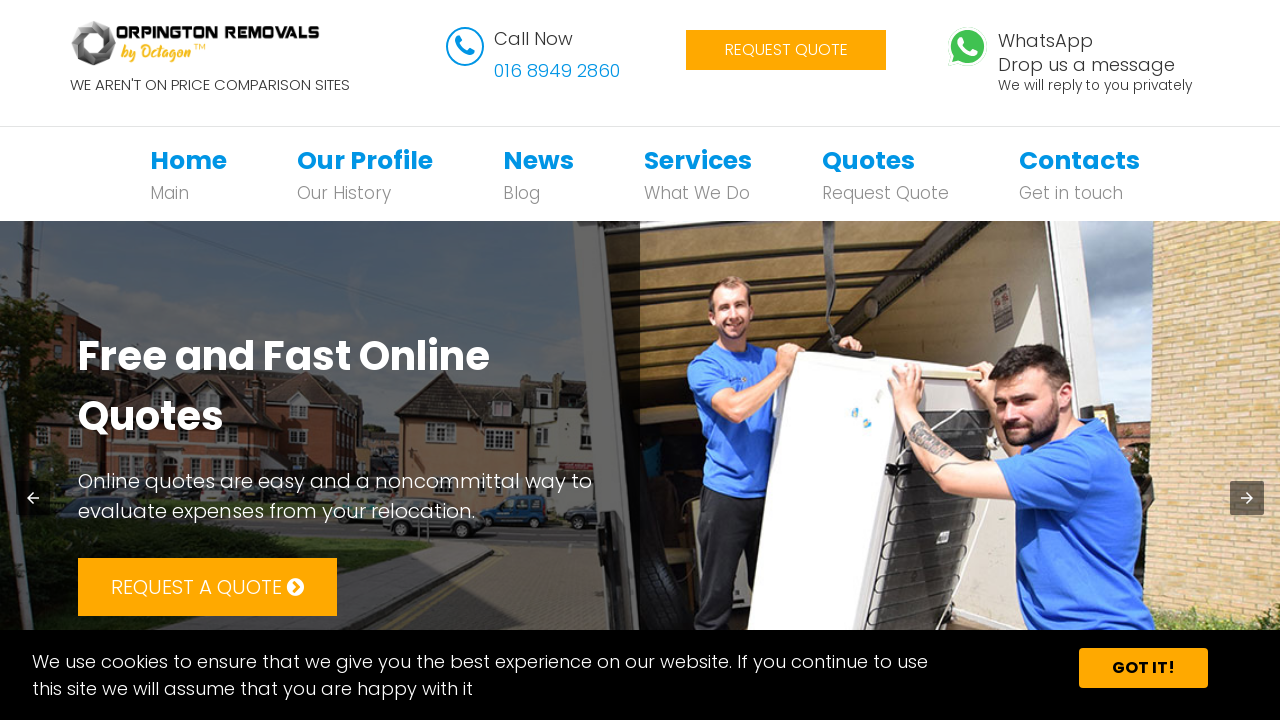

Clicked on News navigation link at (538, 160) on xpath=//*[@id='bs-example-navbar-collapse-1']/ul/li[3]/a
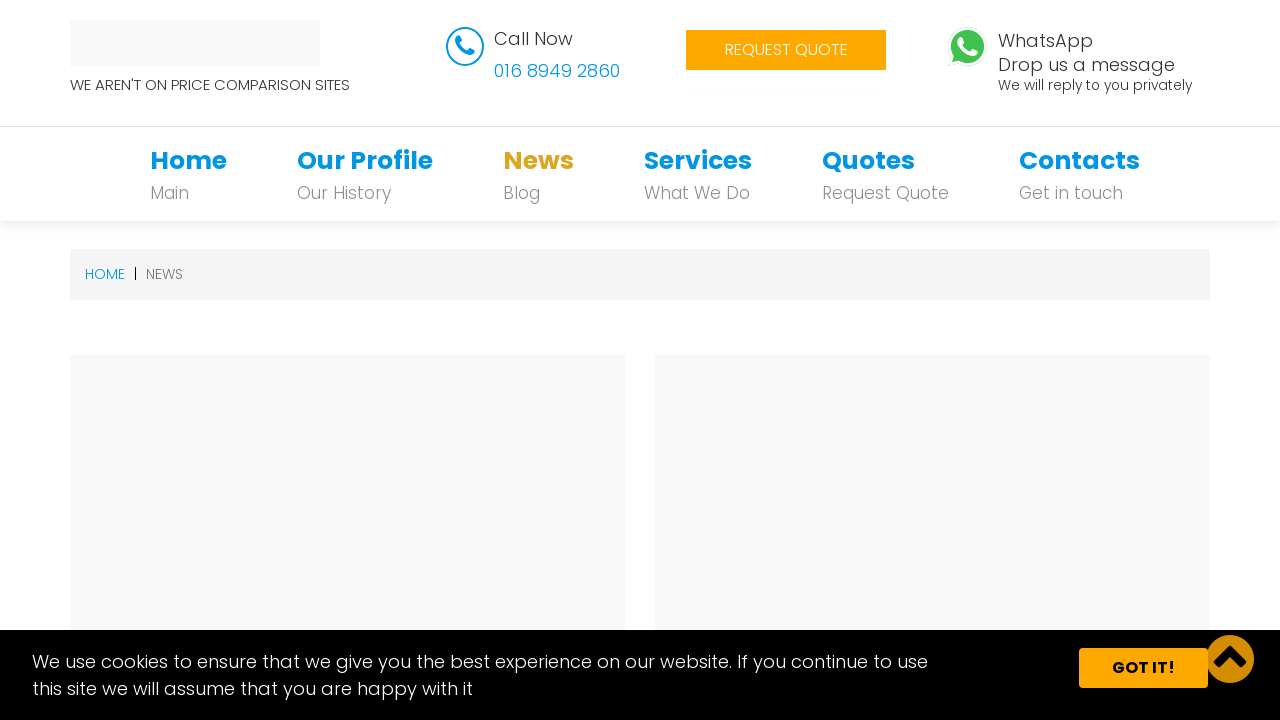

News page loaded successfully
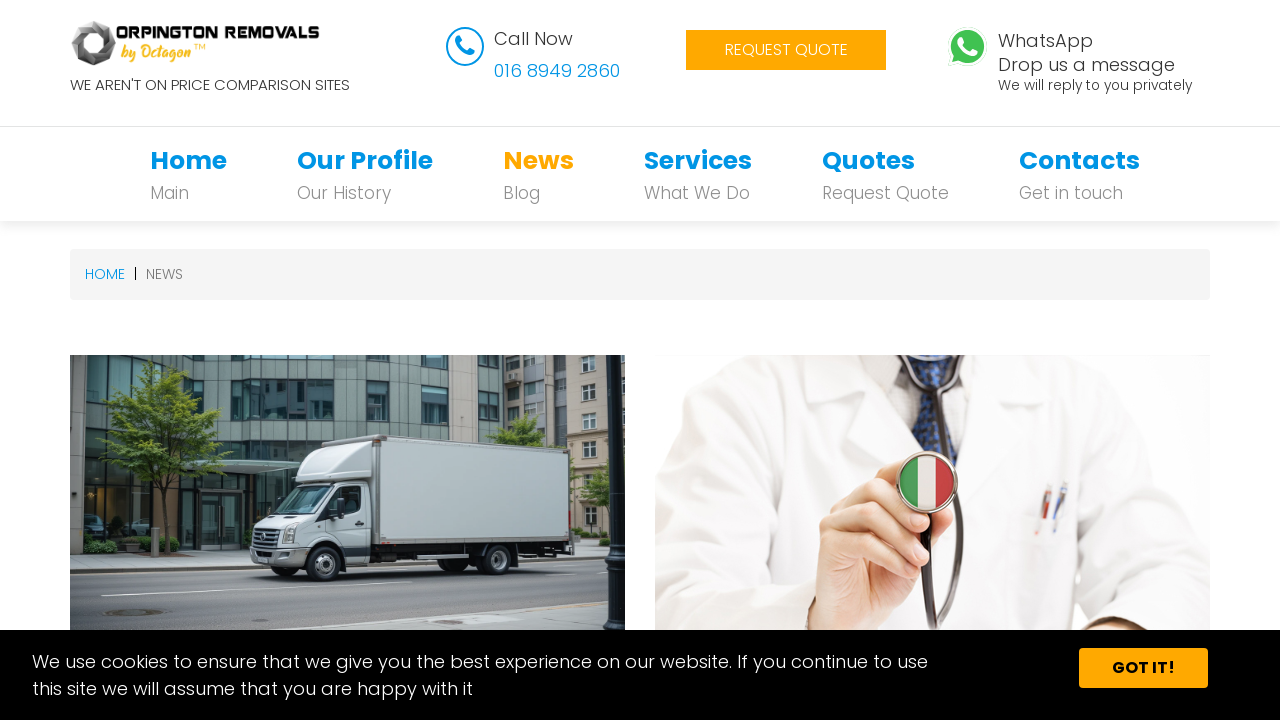

Scrolled to PATO Lounge section
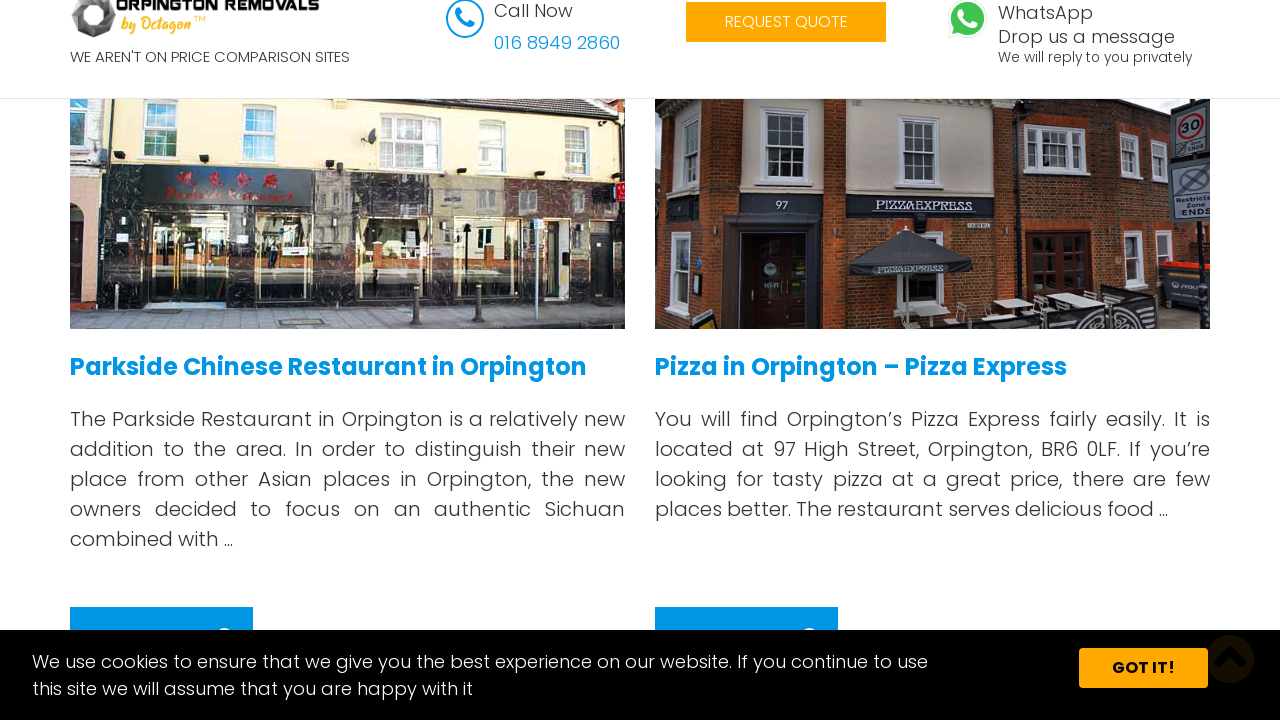

Clicked on PATO Lounge article at (861, 366) on xpath=/html/body/section/div/div[3]/div[2]/h4/a
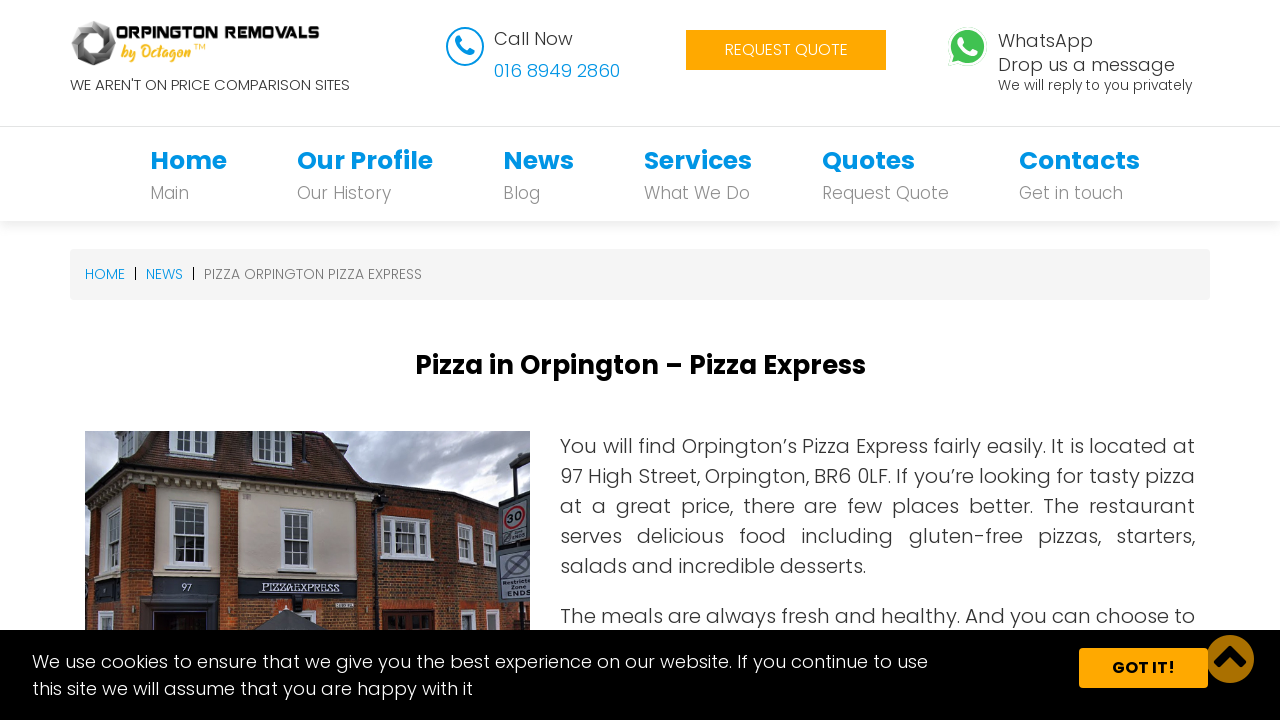

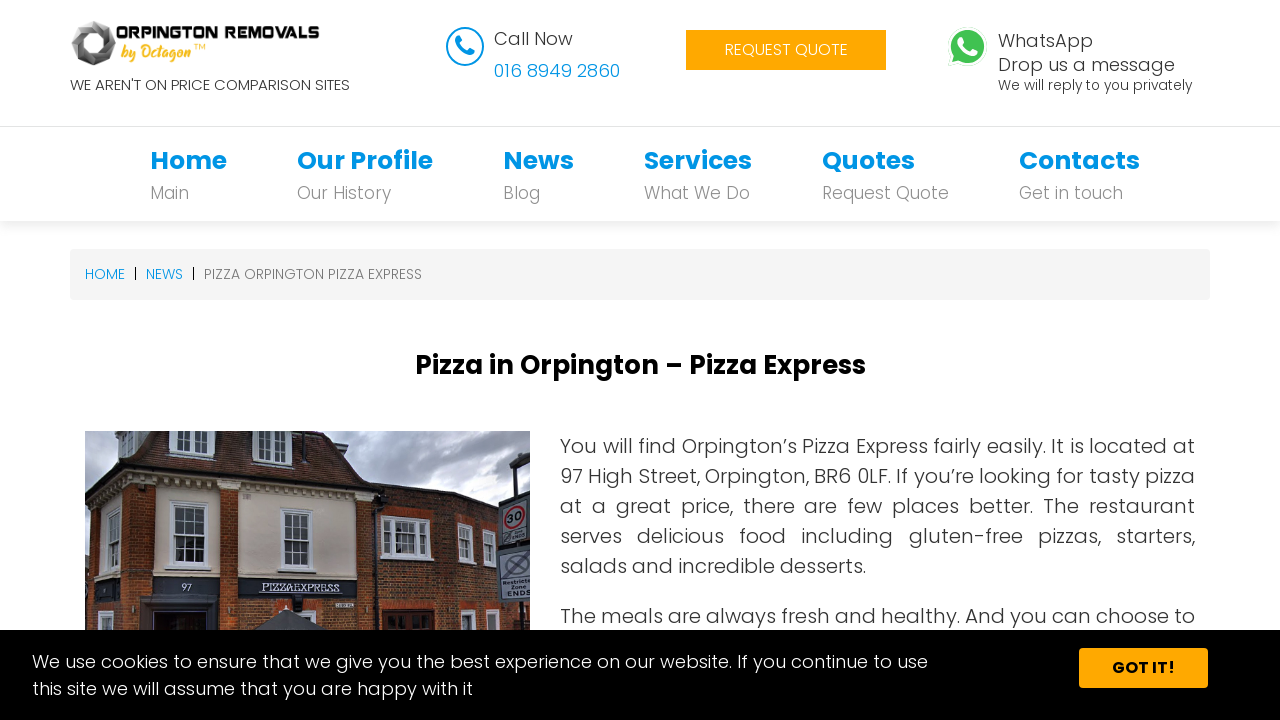